Tests multi-tab browser functionality by opening a new tab, navigating to a different website, closing the tab, switching back to the original window, and navigating to a third website.

Starting URL: https://999.md/ru/

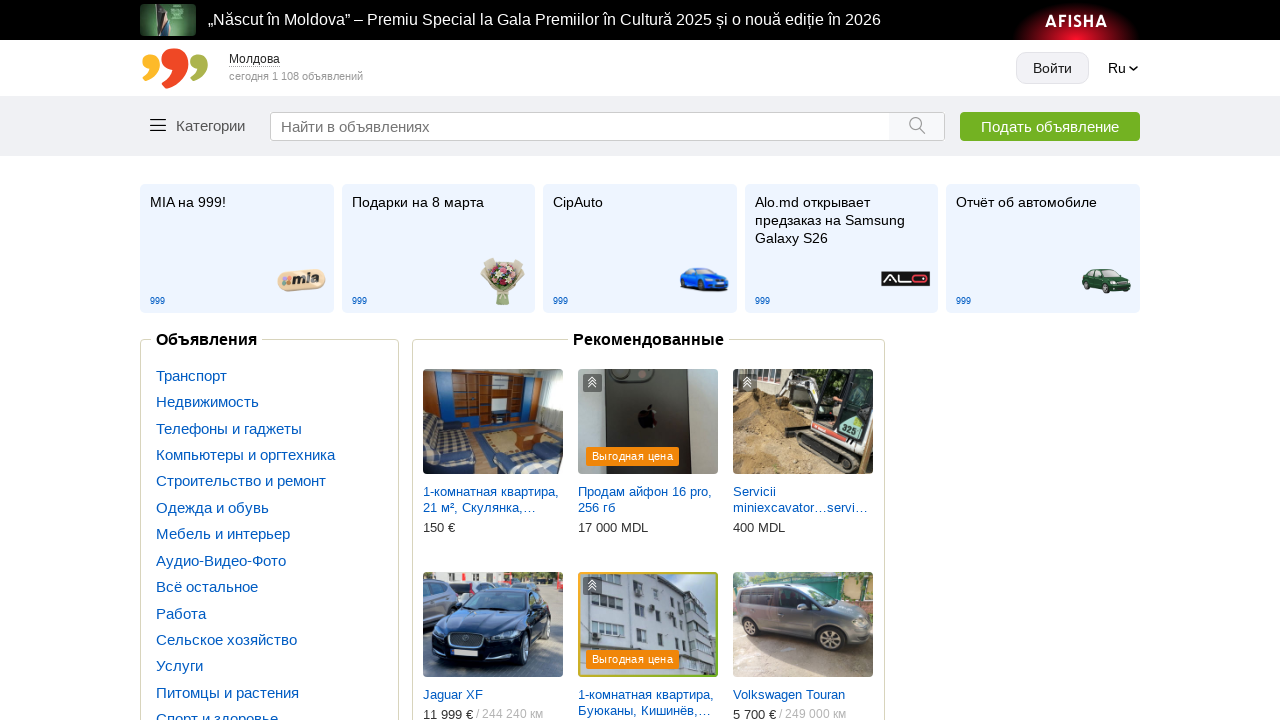

Opened a new tab in the browser context
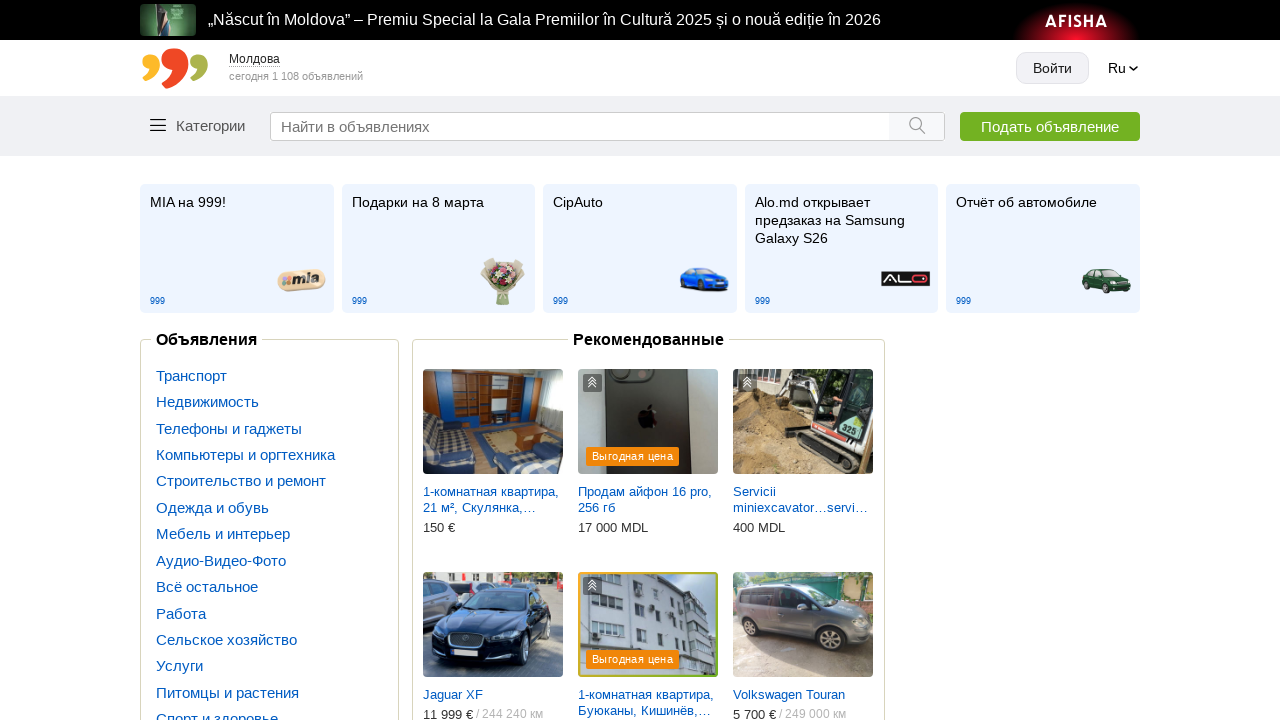

Navigated to Maven repository search for 'selenium api'
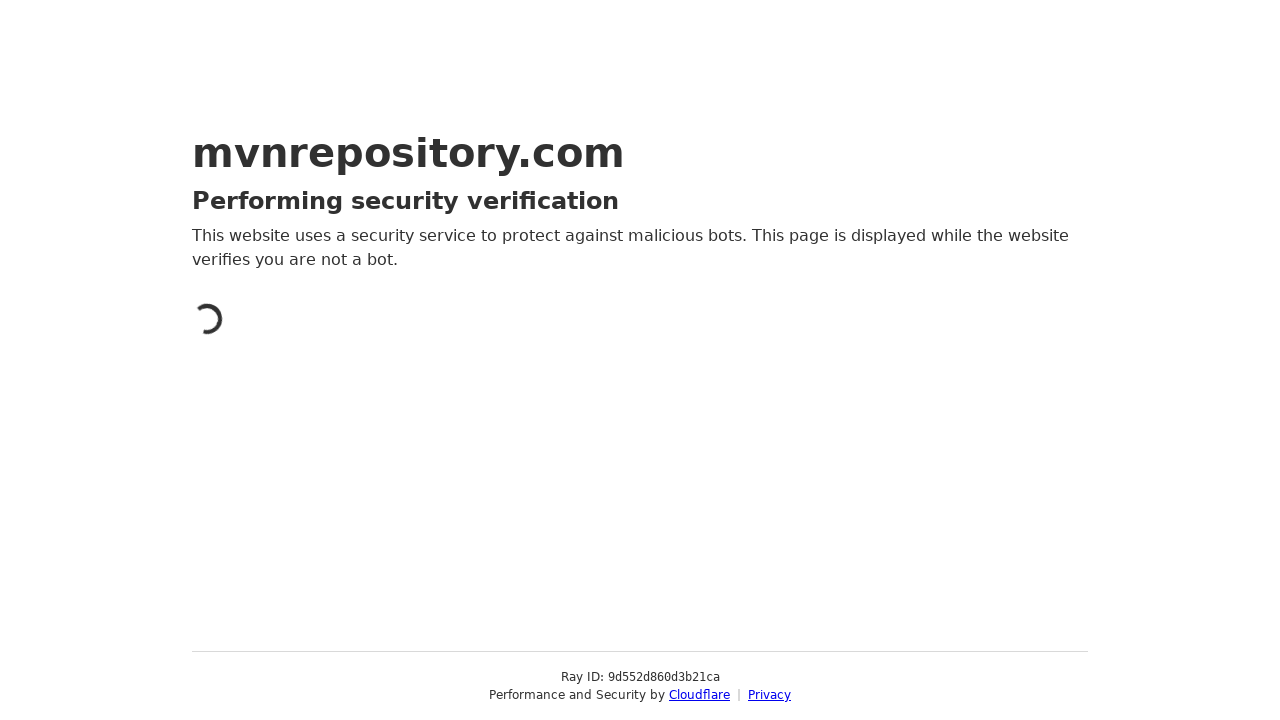

Closed the new tab
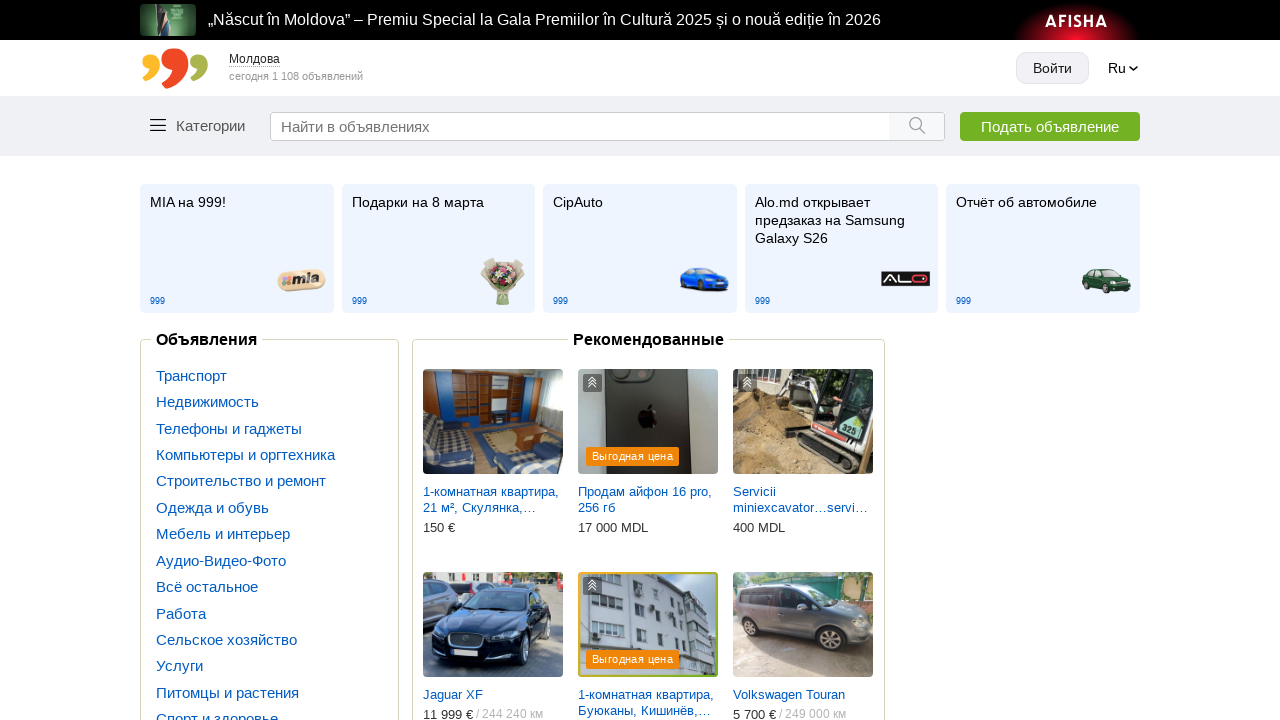

Navigated to Unsplash Canada photos on the original page
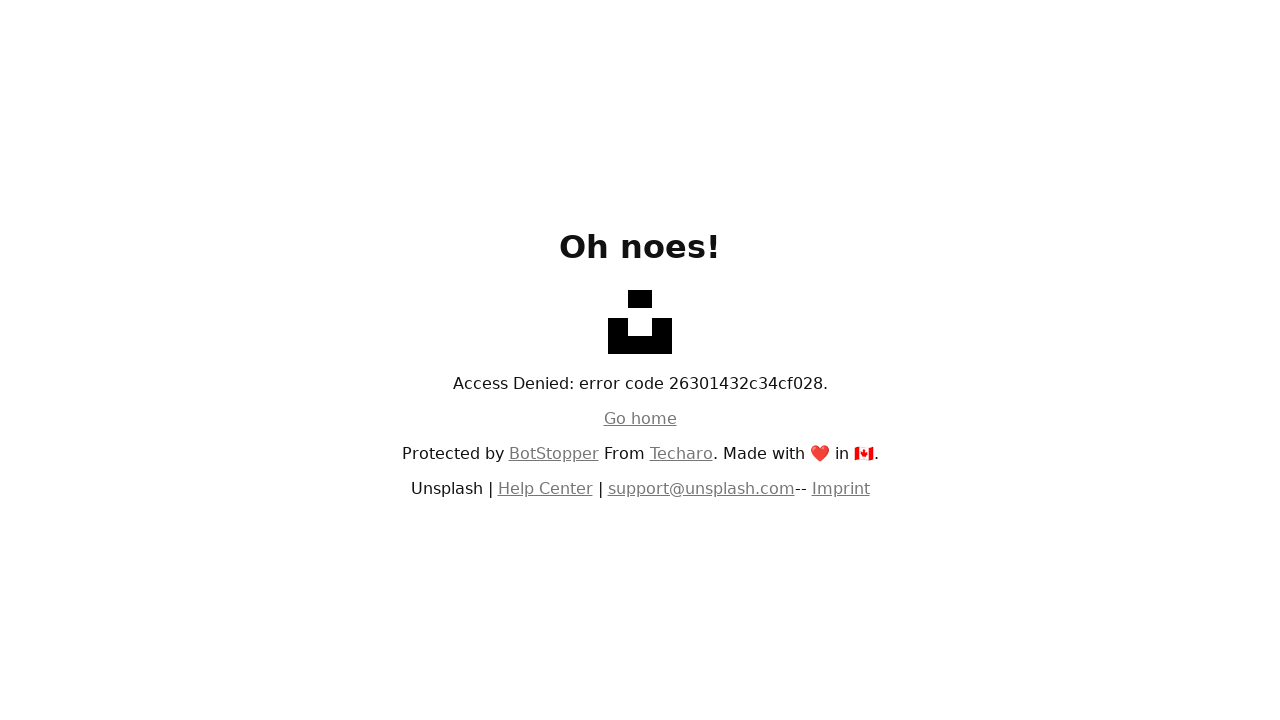

Page loaded and DOM content was ready
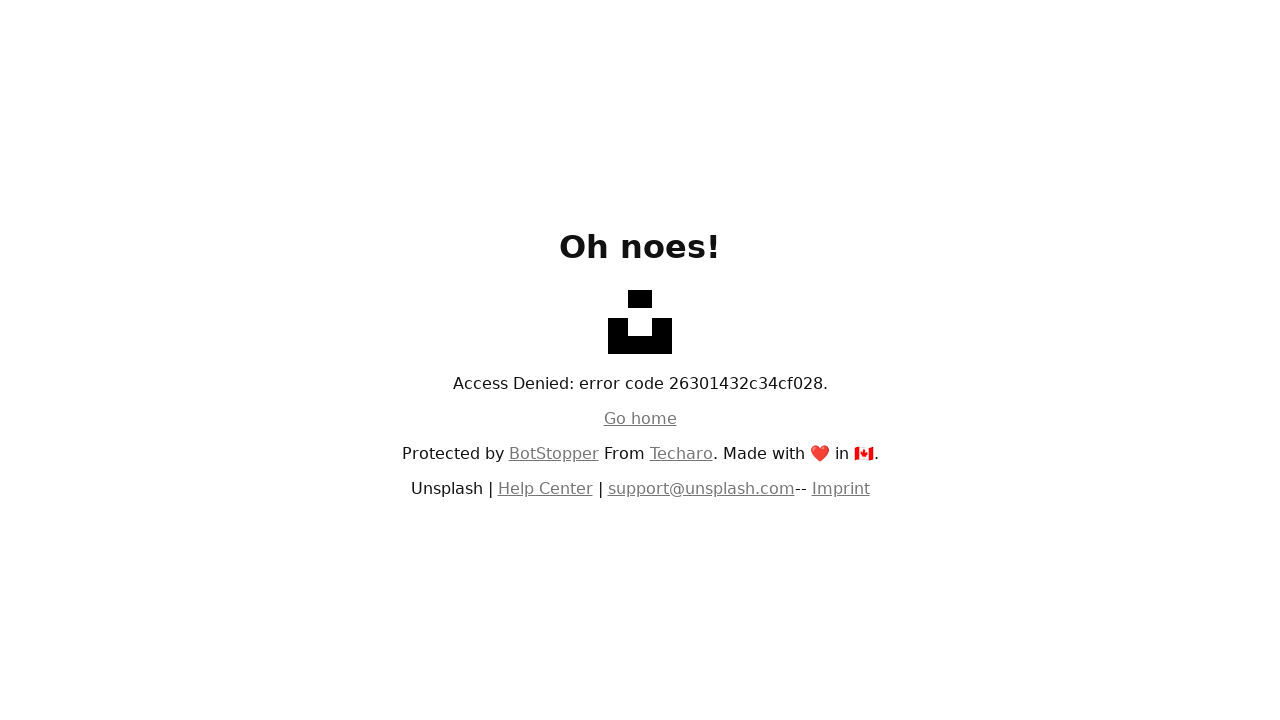

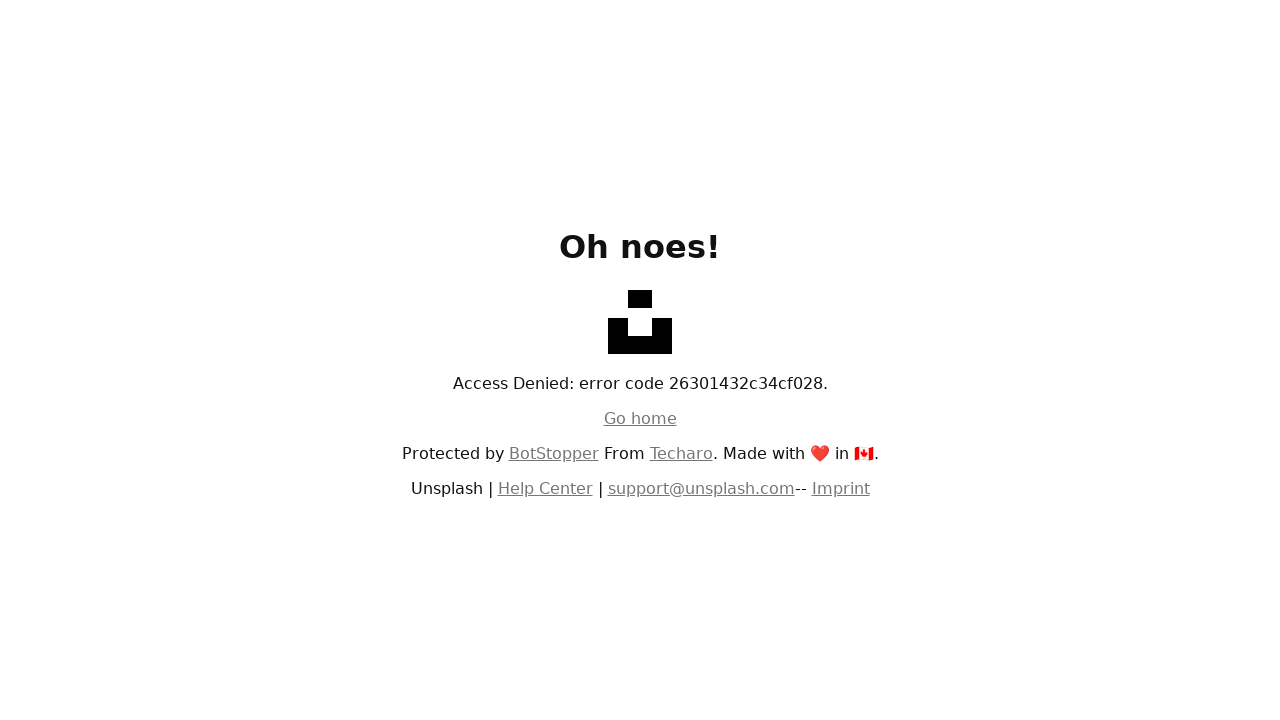